Tests Sony Vaio laptop product page by navigating to laptops category and clicking on Sony vaio i5 to verify price display

Starting URL: https://www.demoblaze.com/

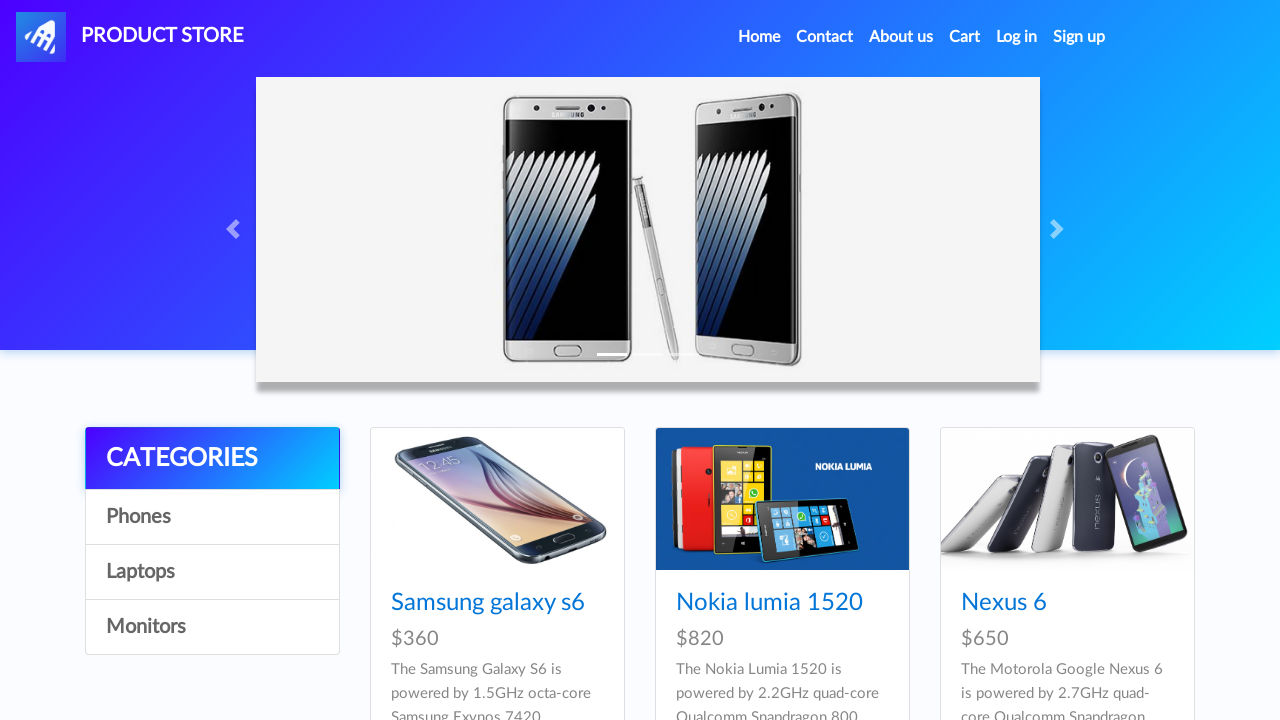

Clicked on laptops category at (212, 572) on xpath=/html/body/div[5]/div/div[1]/div/a[3]
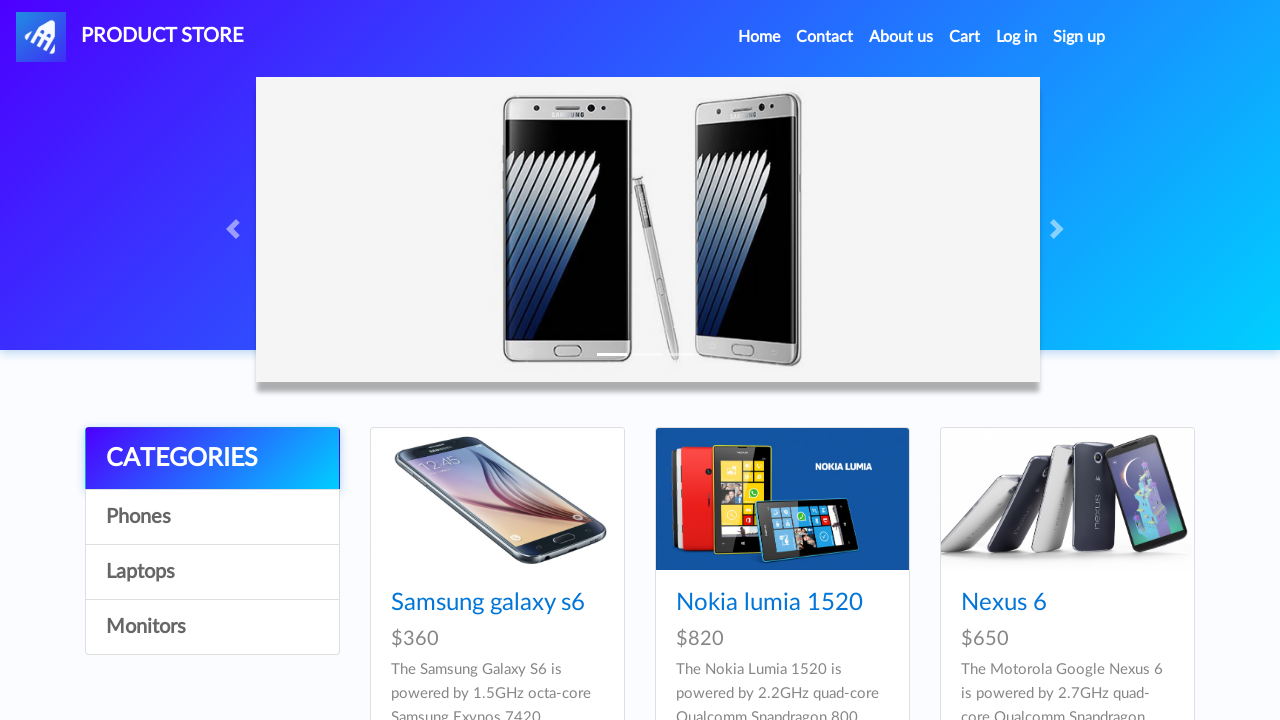

Clicked on Sony vaio i5 laptop product at (454, 603) on a.hrefch:has-text('Sony vaio i5')
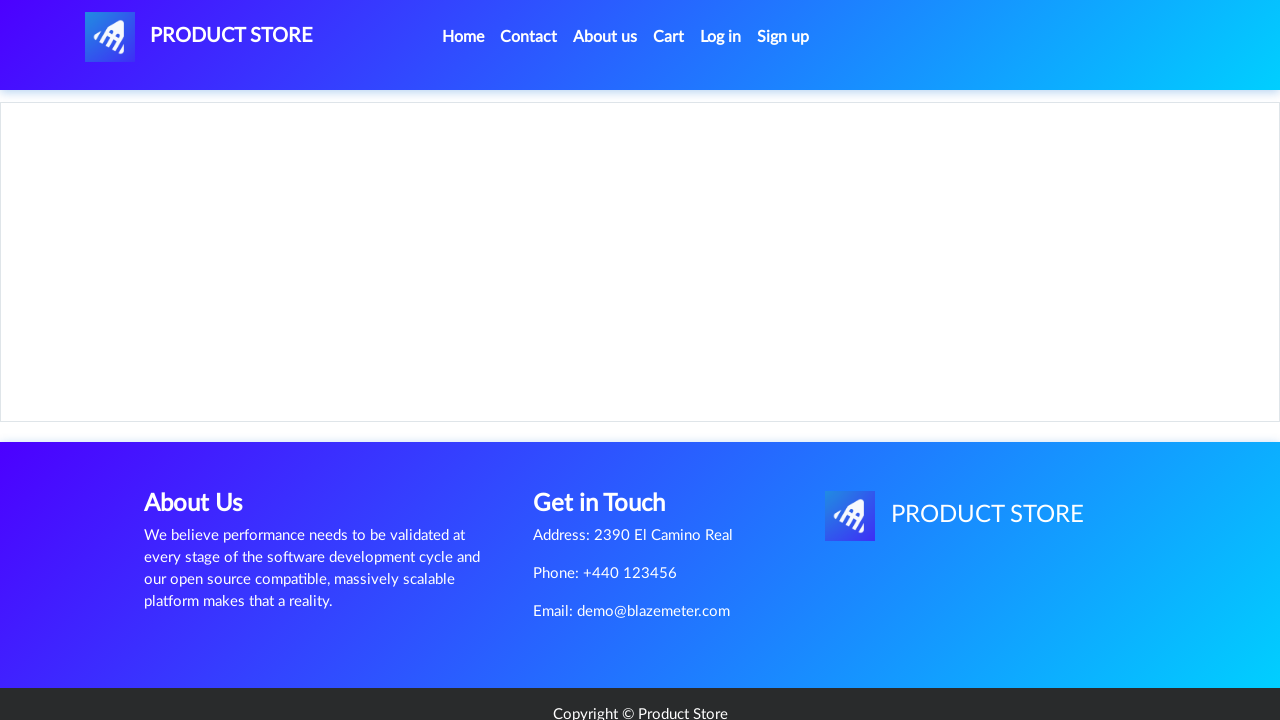

Price container loaded and became visible
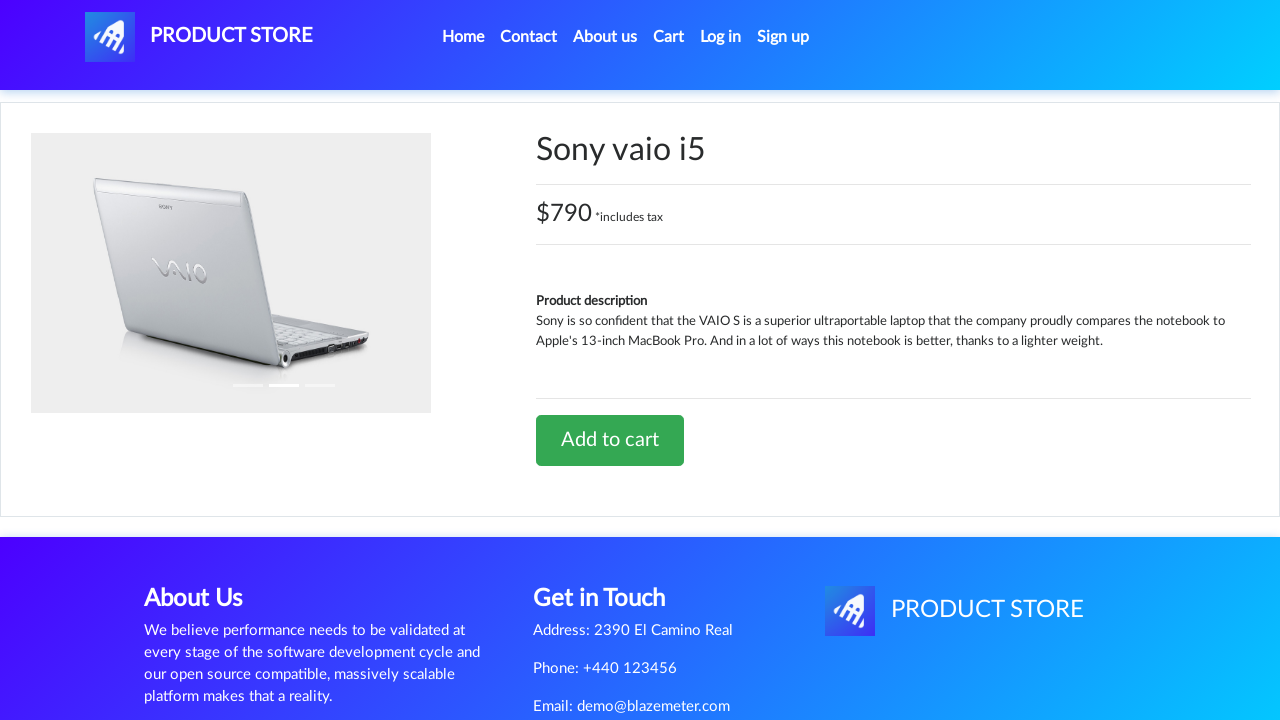

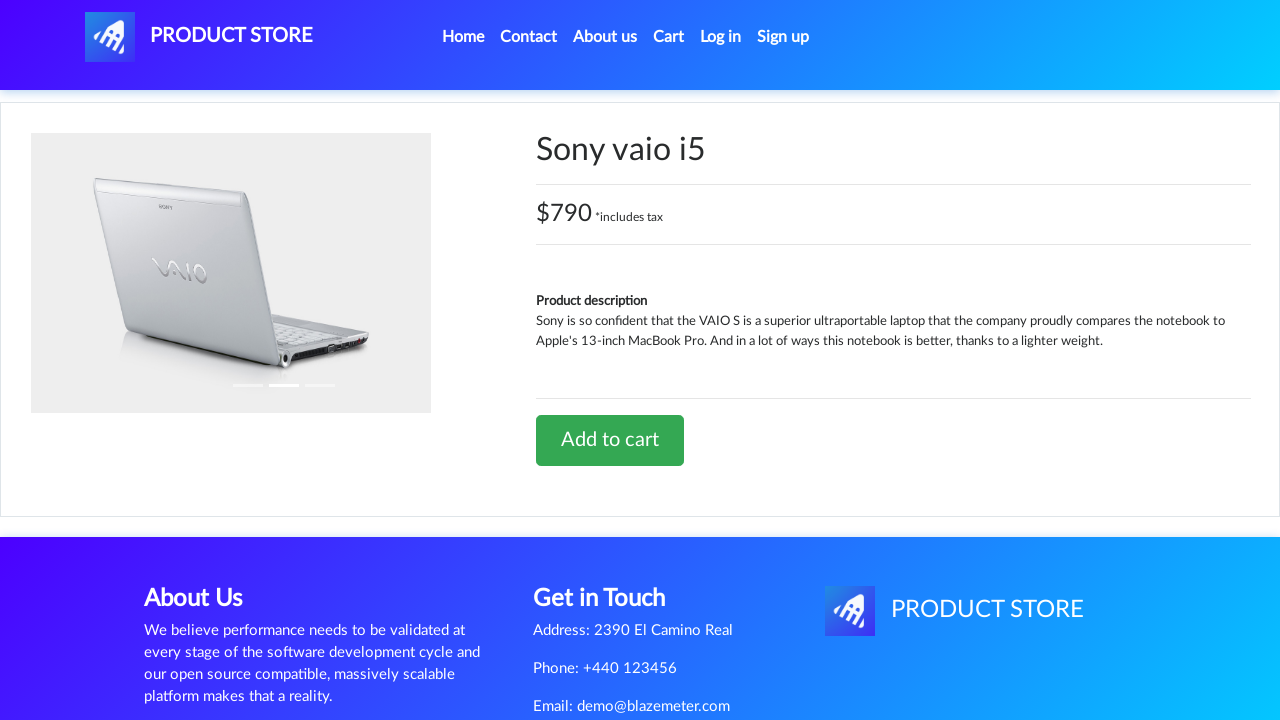